Tests a practice form by filling in fullname, email, address, and password fields, then submitting the form

Starting URL: https://www.tutorialspoint.com/selenium/practice/text-box.php

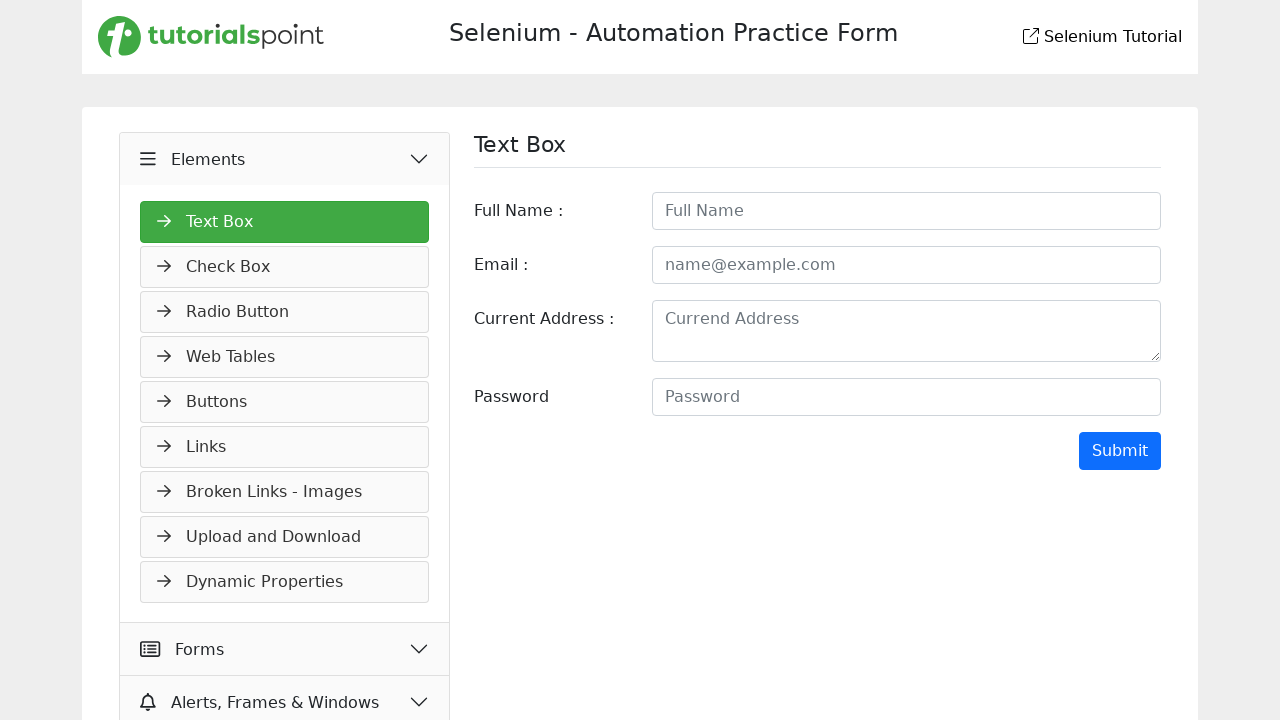

Filled fullname field with 'Harini' on #fullname
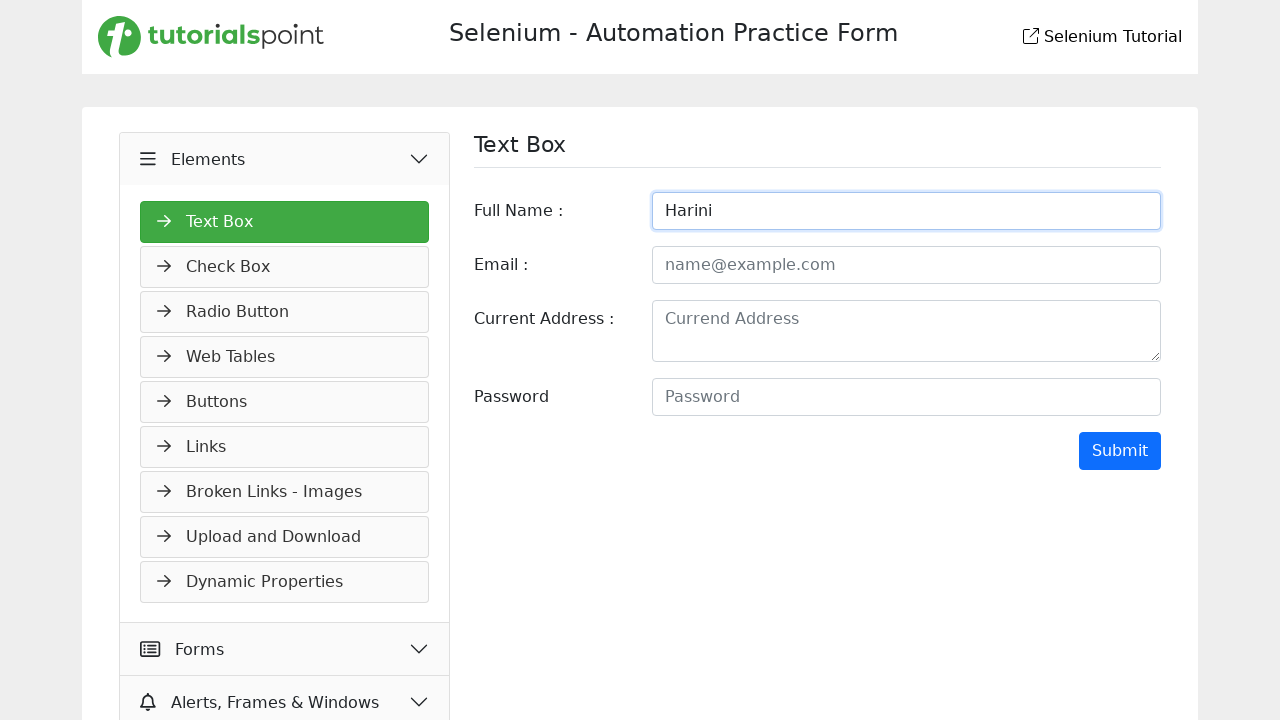

Filled email field with 'harini@gmail.com' on #email
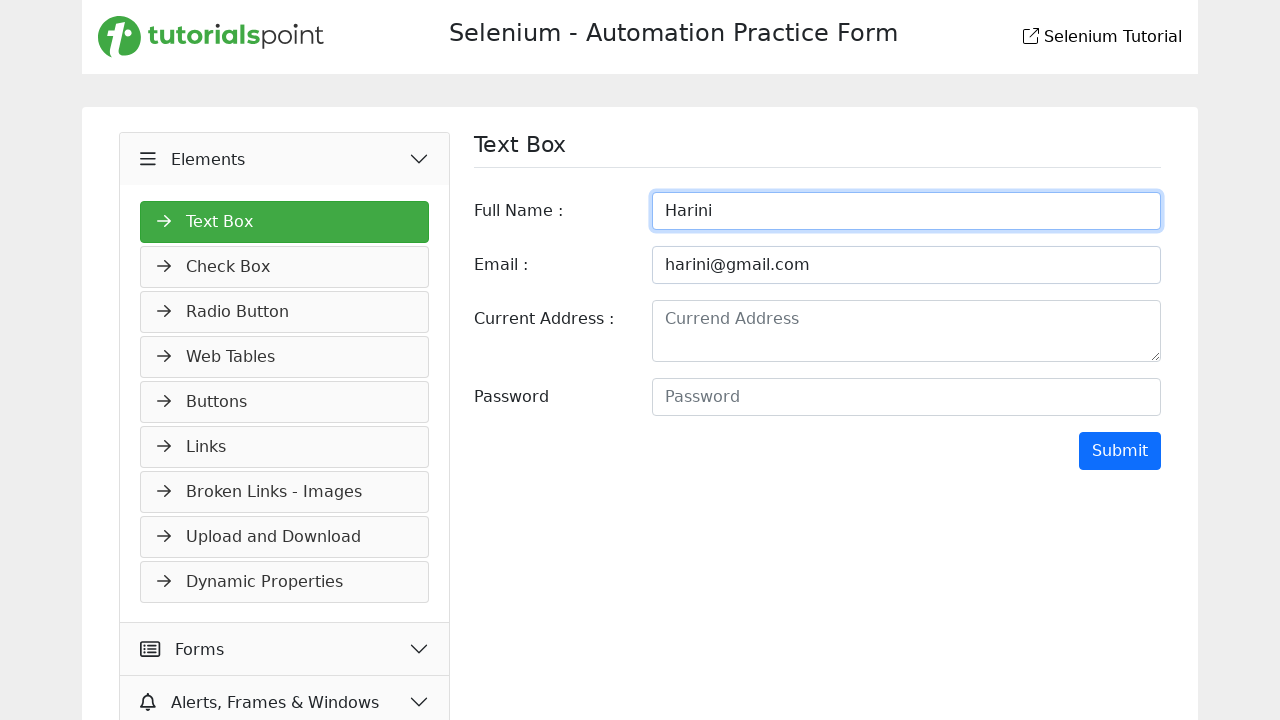

Filled address field with 'No 1 street, Chennai' on #address
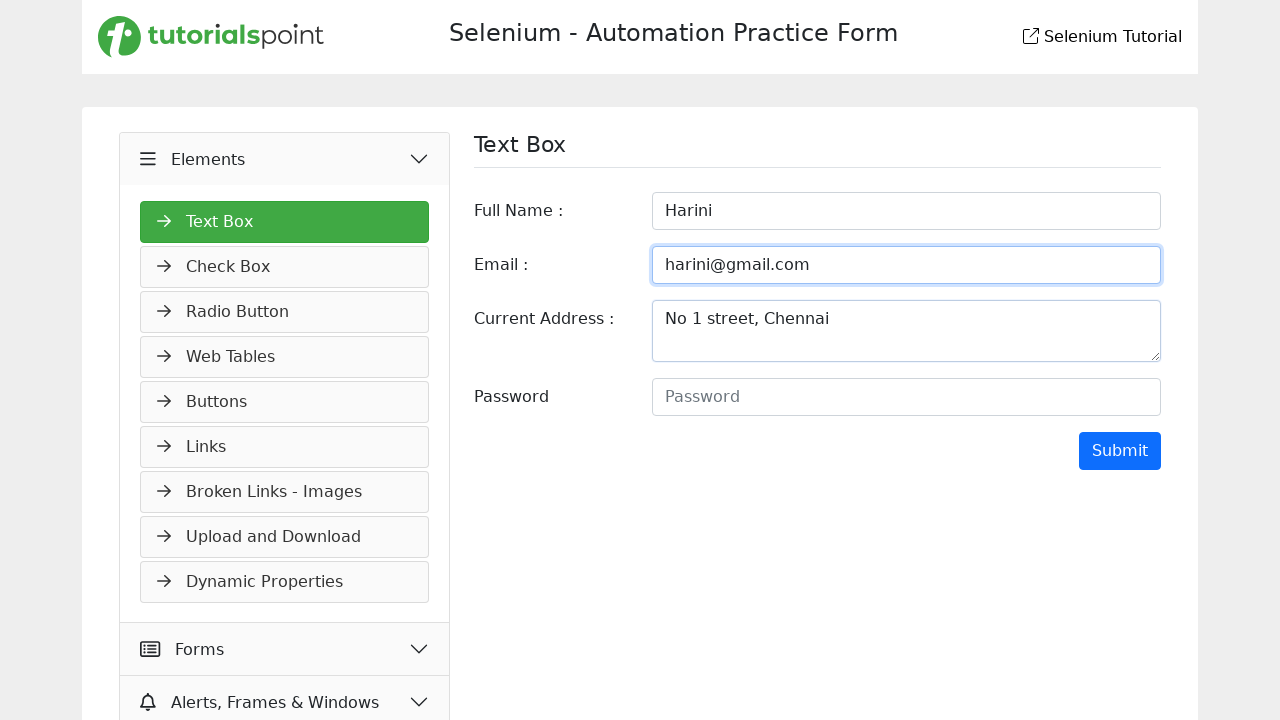

Filled password field with 'Tutorialpoint@1234' on #password
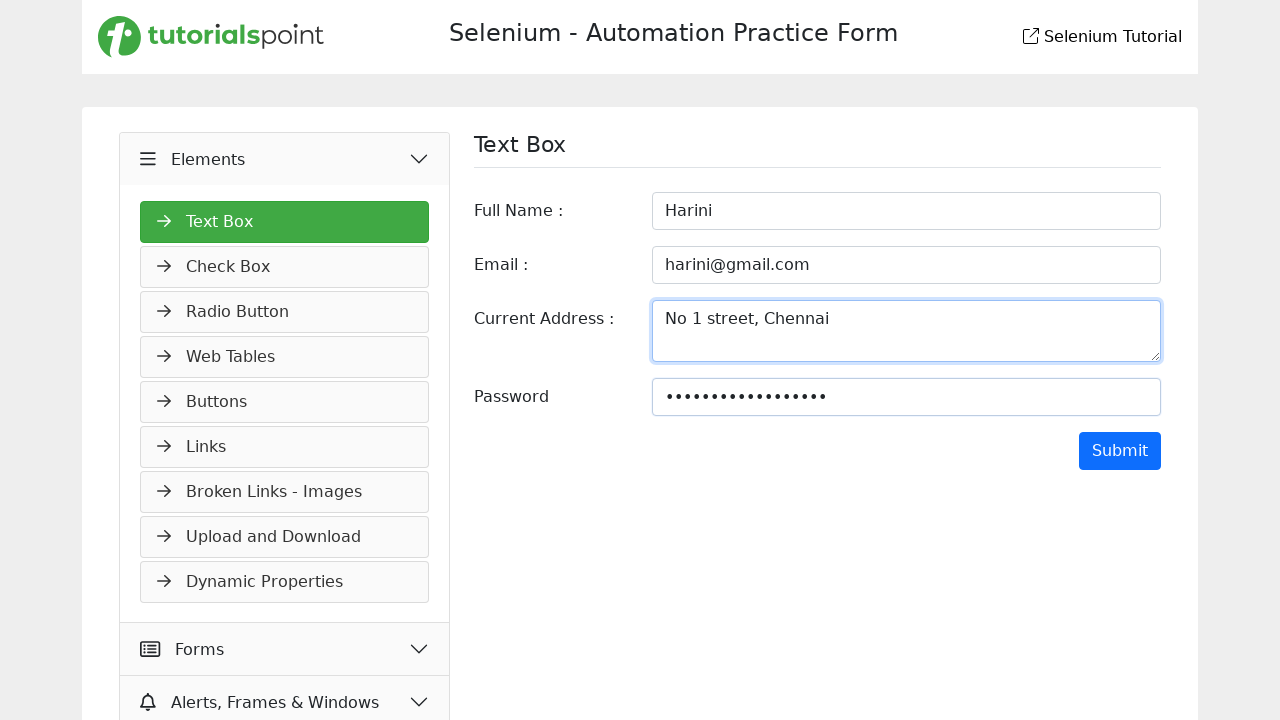

Clicked submit button to submit the form at (1120, 451) on input[value='Submit']
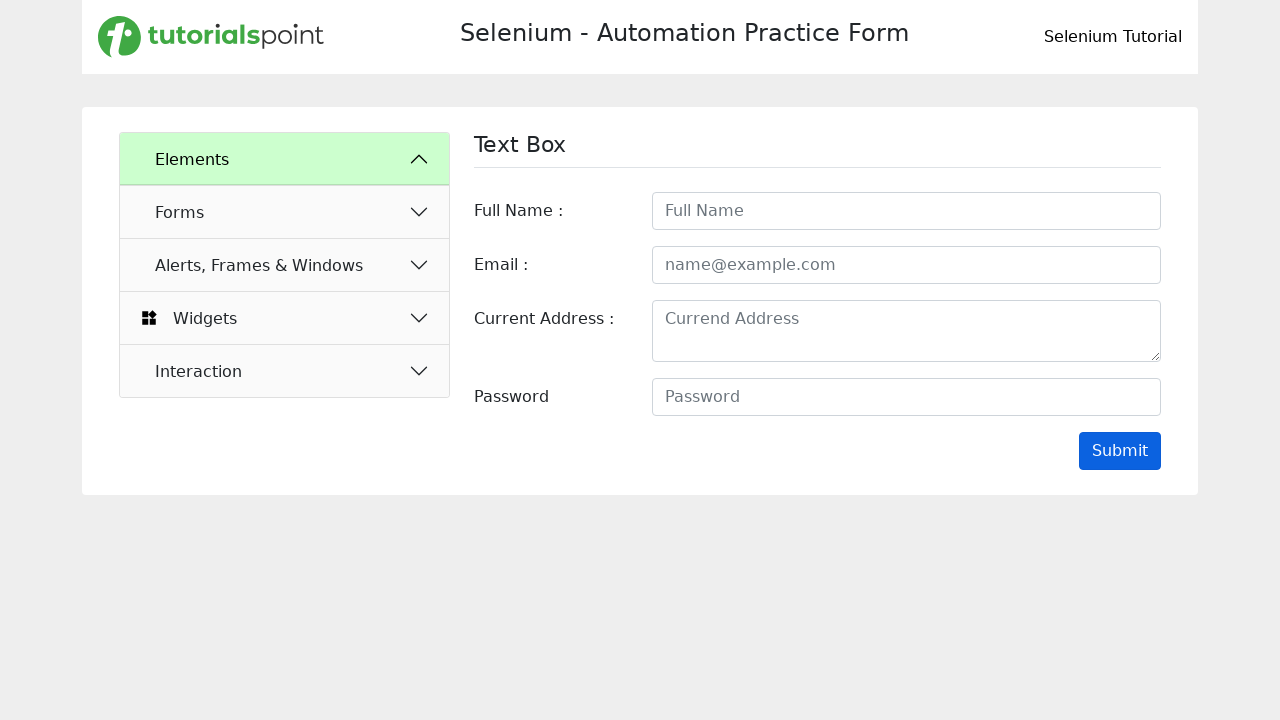

Waited 6000ms for form submission to complete
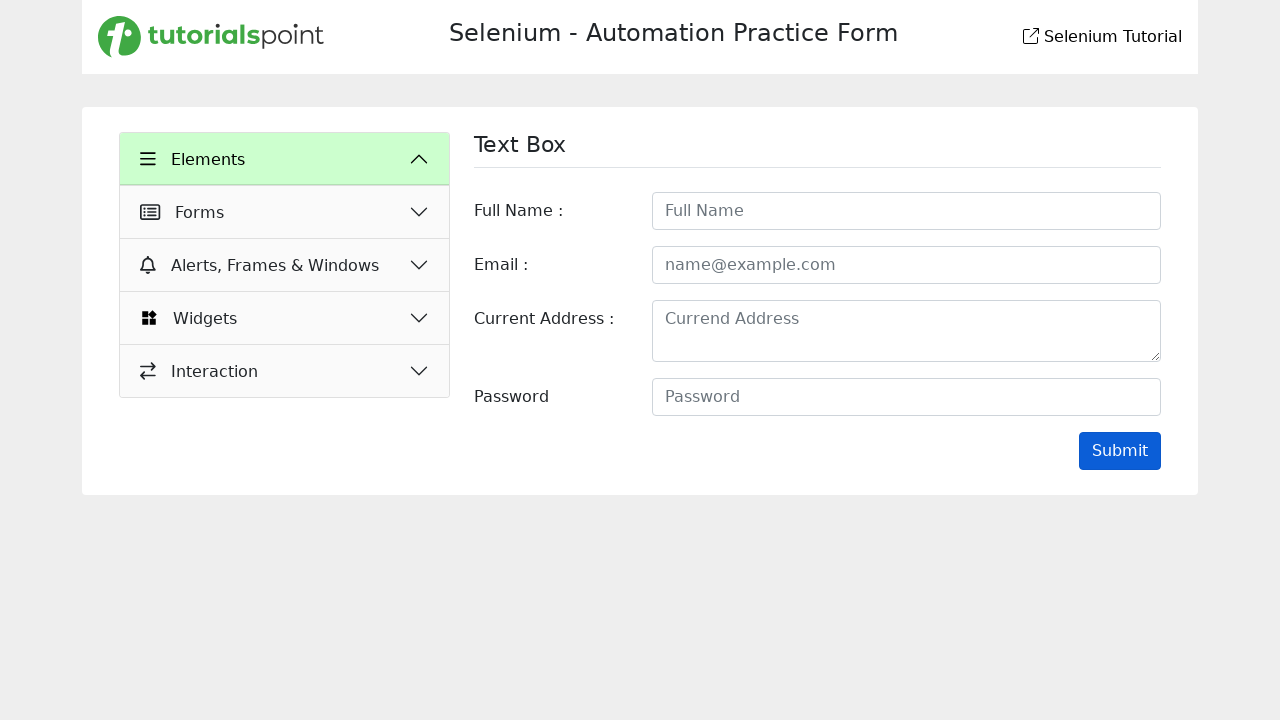

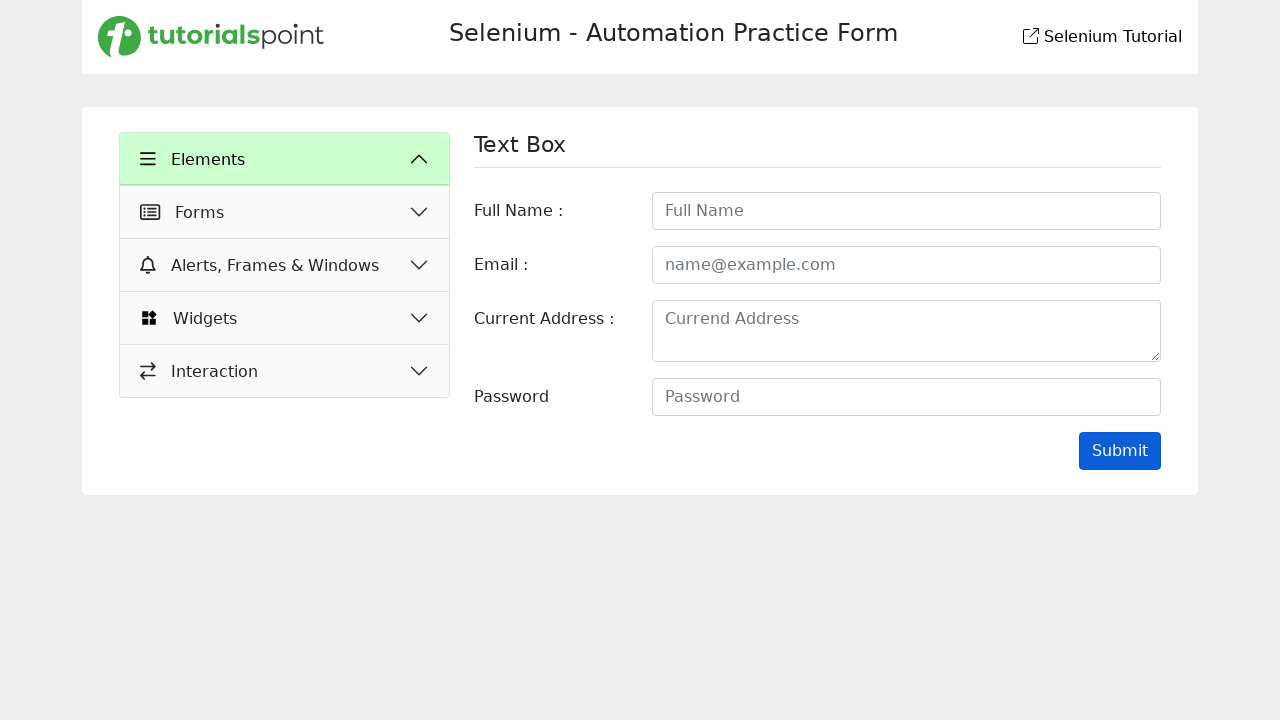